Tests a registration form by filling in personal information fields (first name, last name, username, email, password, phone, gender, birthday, department) using randomly generated data.

Starting URL: https://practice.cydeo.com/registration_form

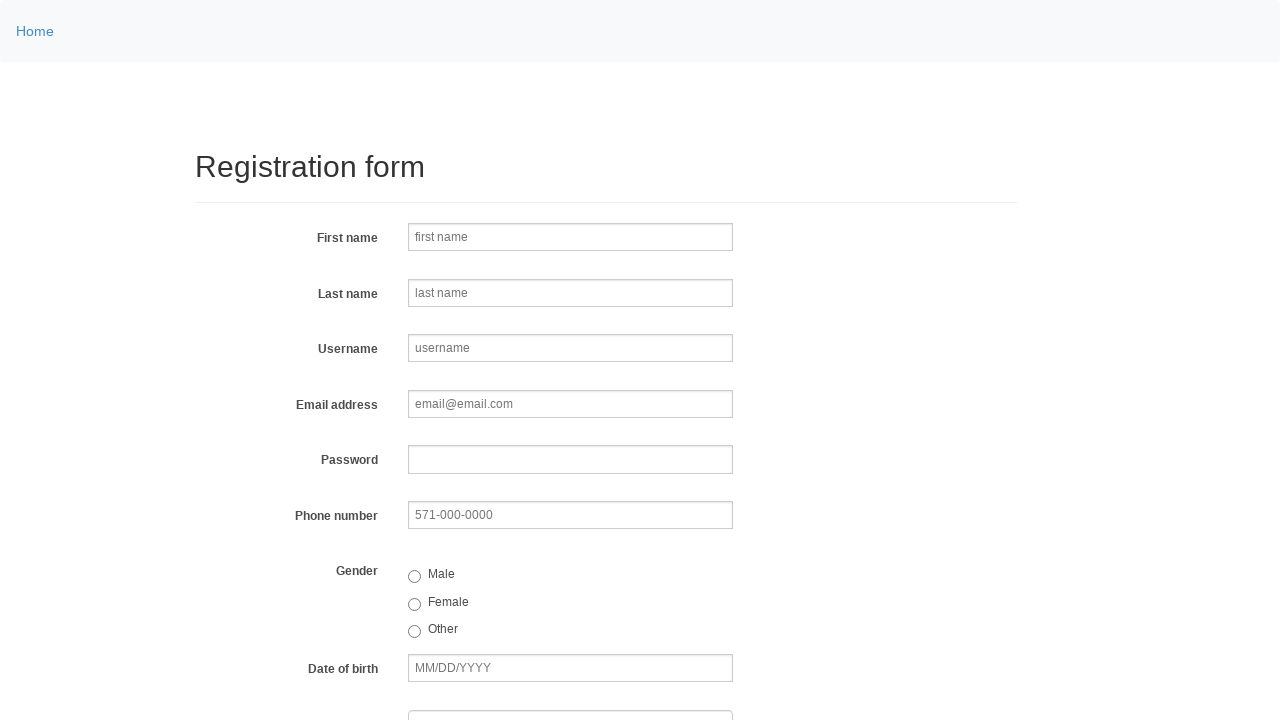

Filled first name field with 'Jennifer' on input[name='firstname']
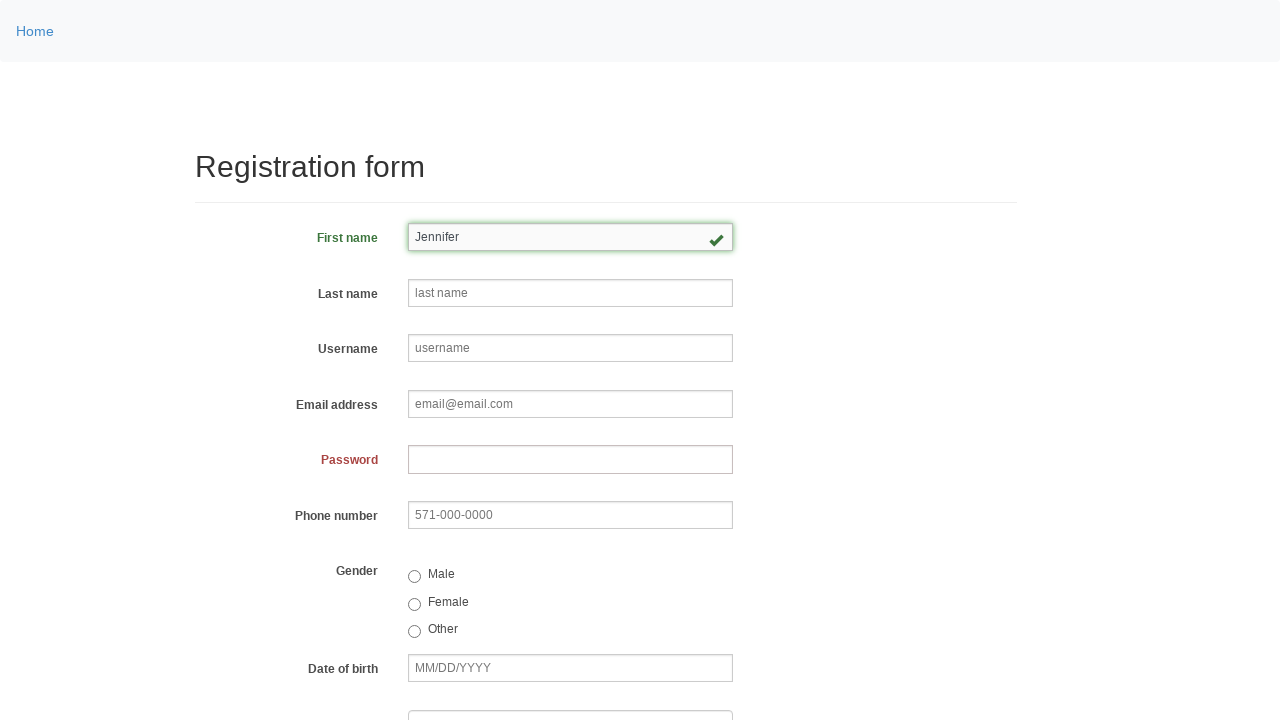

Filled last name field with 'Mitchell' on input[name='lastname']
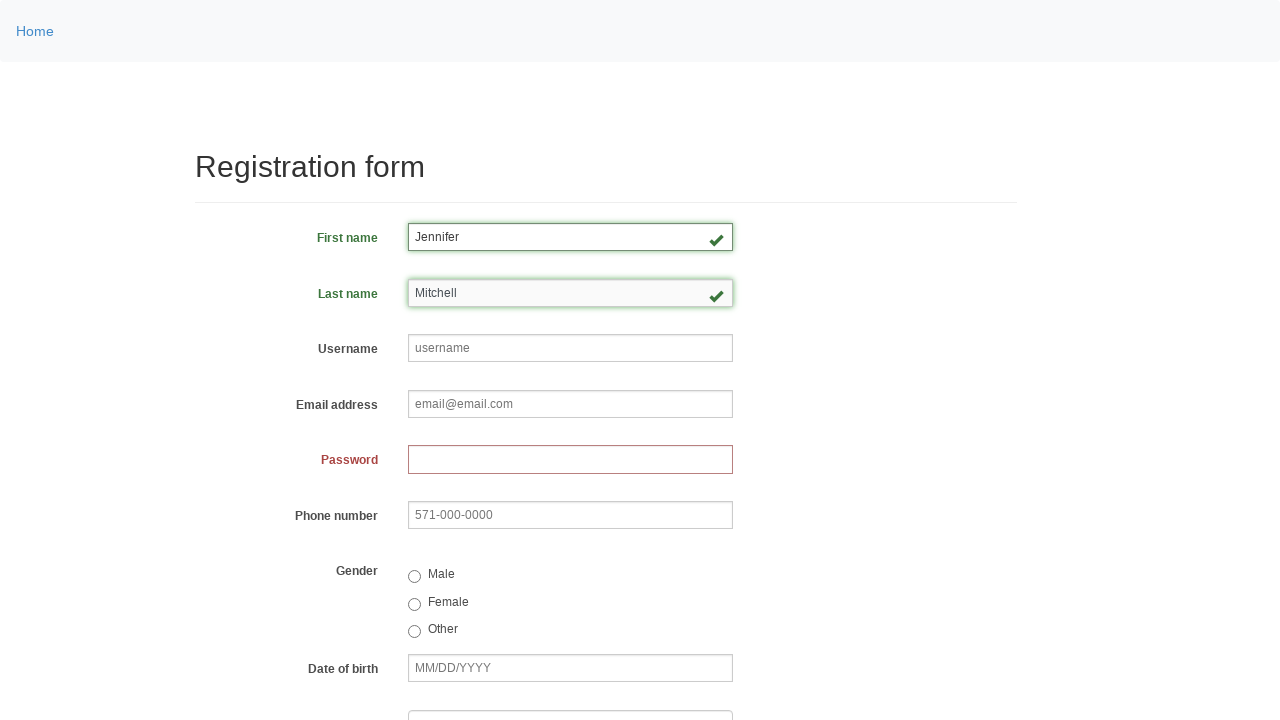

Filled username field with 'helpdesk504' on input[name='username']
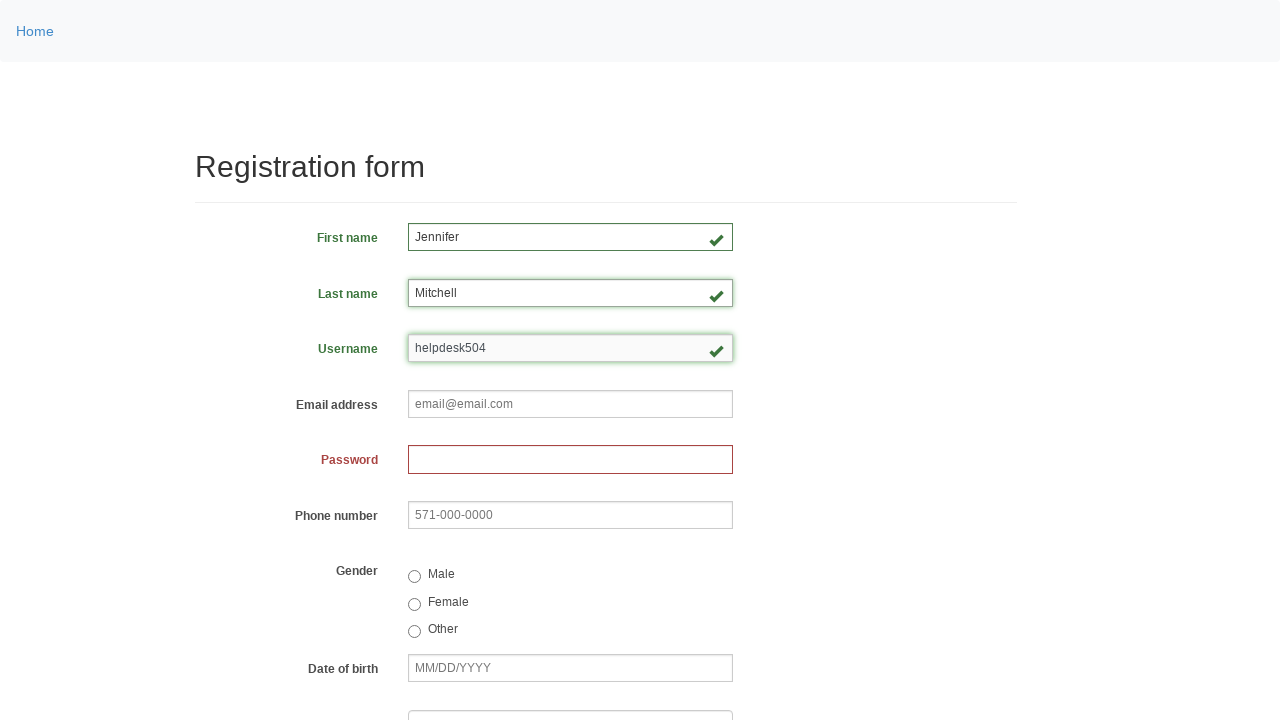

Filled email field with 'helpdesk504@email.com' on input[name='email']
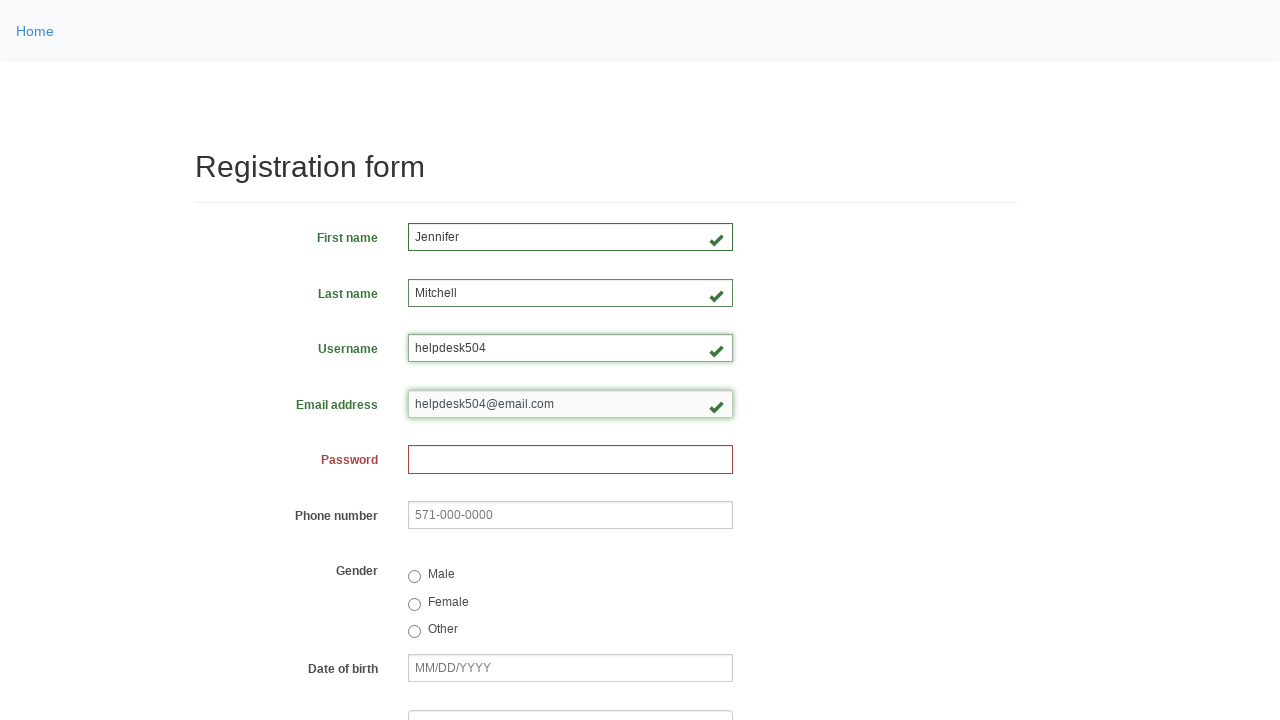

Filled password field with secure password on input[name='password']
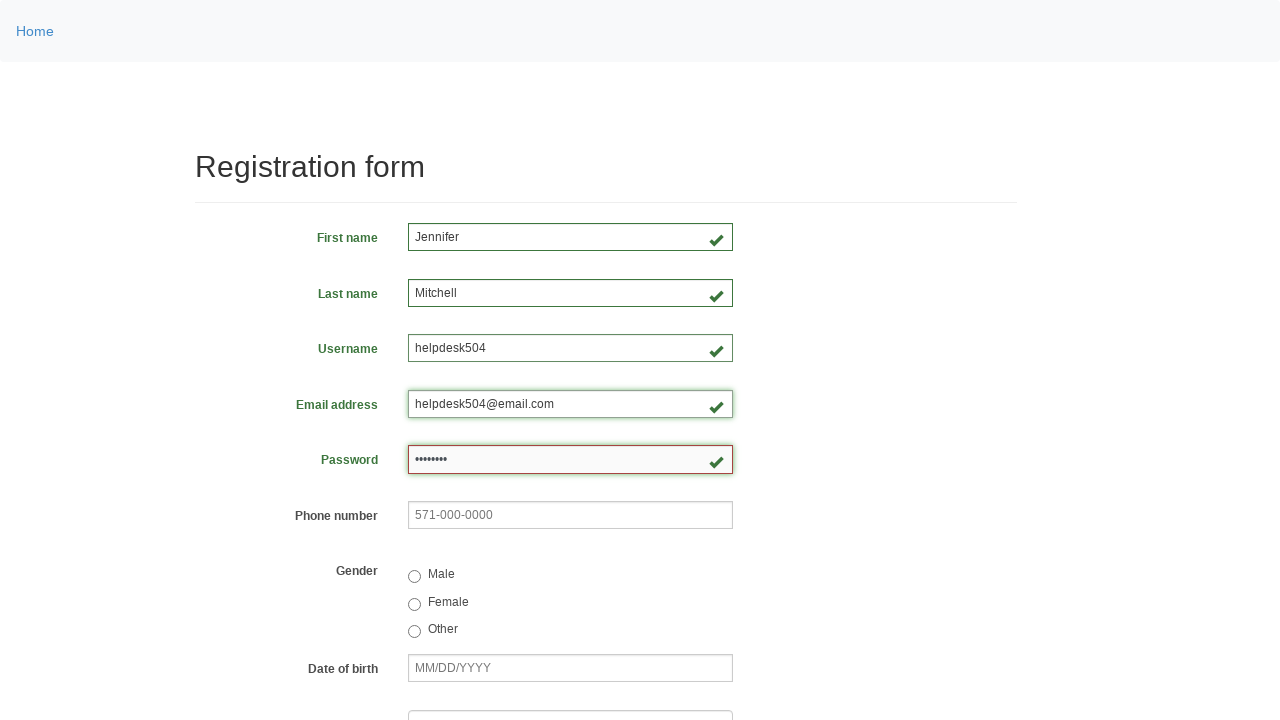

Filled phone field with '571-482-9163' on input[name='phone']
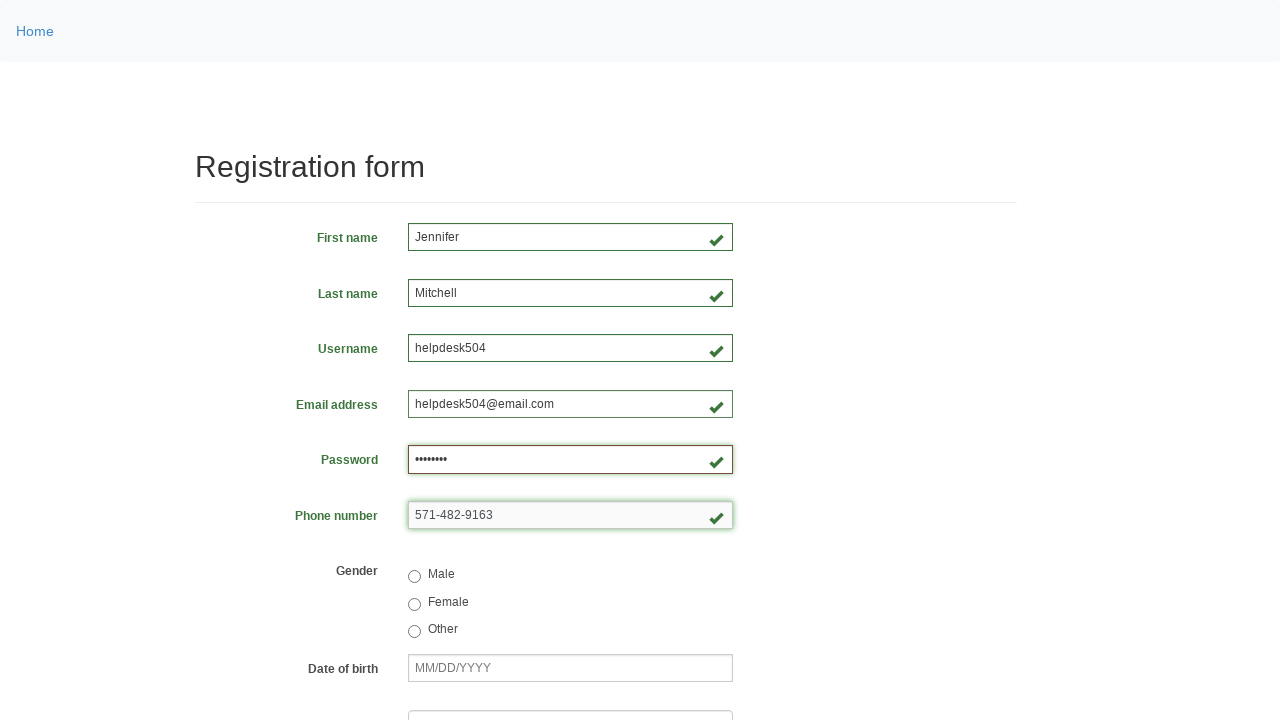

Selected female gender option at (414, 604) on input[value='female']
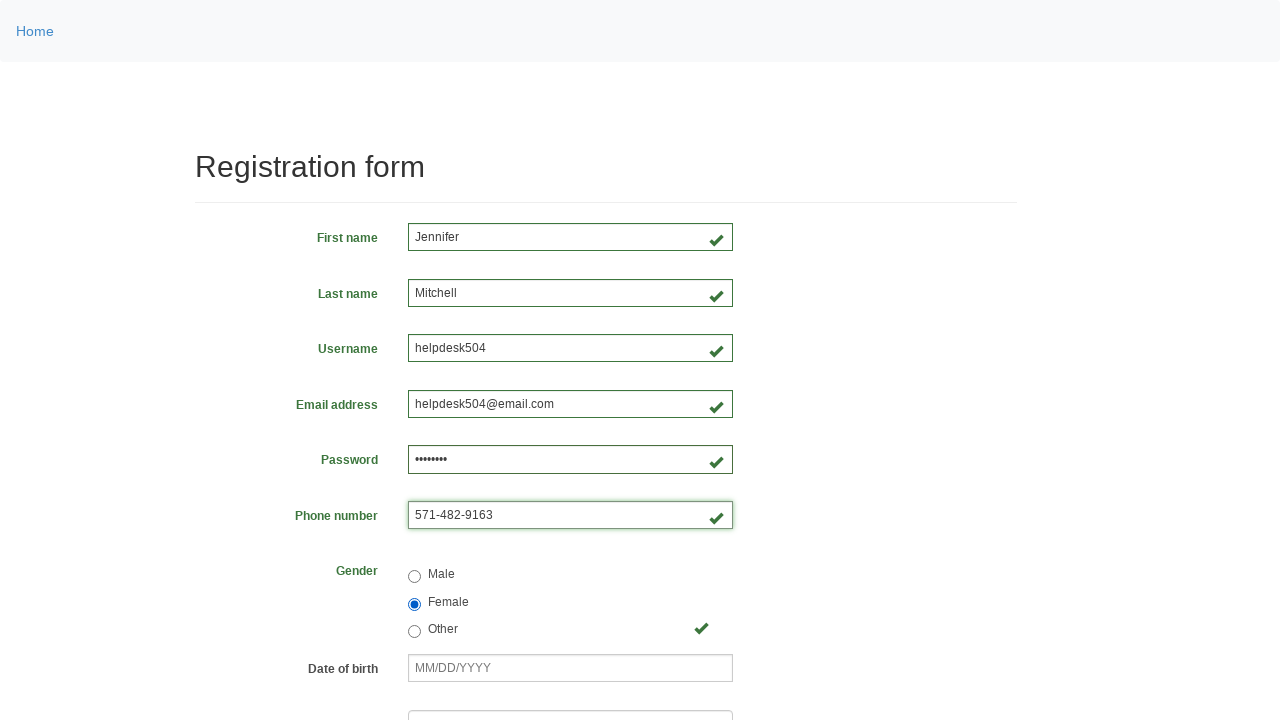

Filled birthday field with '03/08/2000' on input[name='birthday']
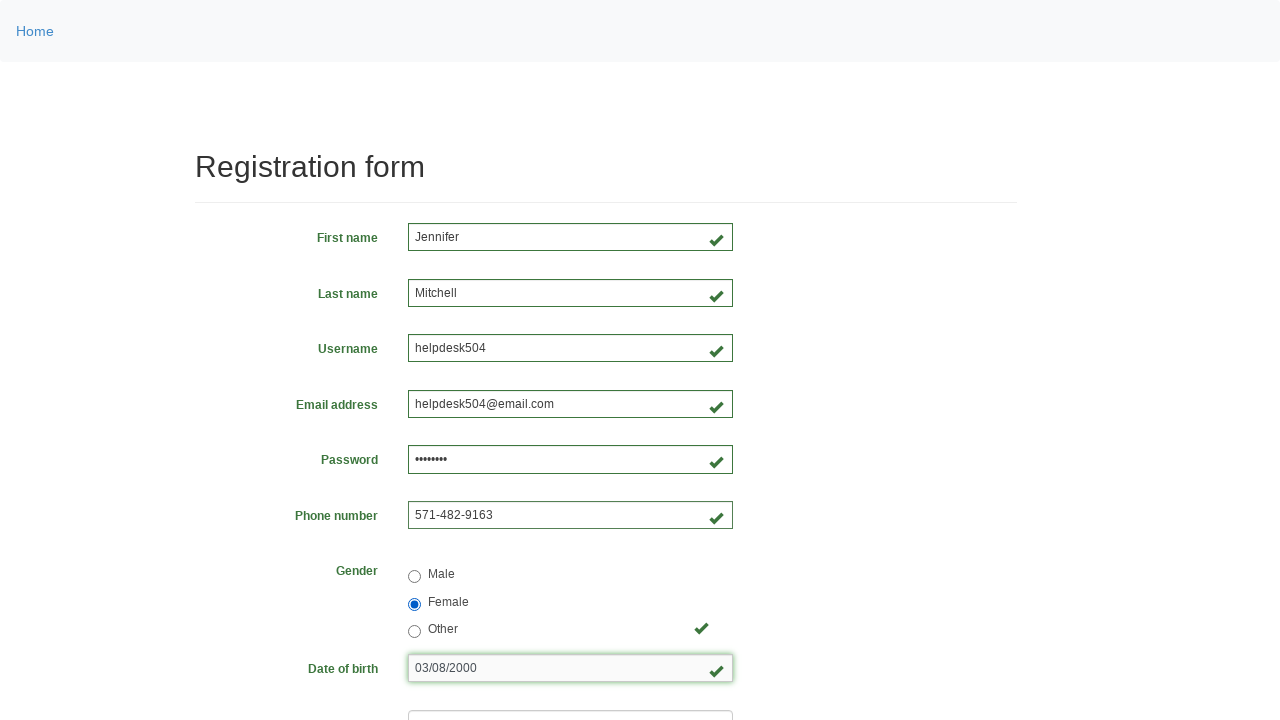

Selected random department from dropdown on select[name='department']
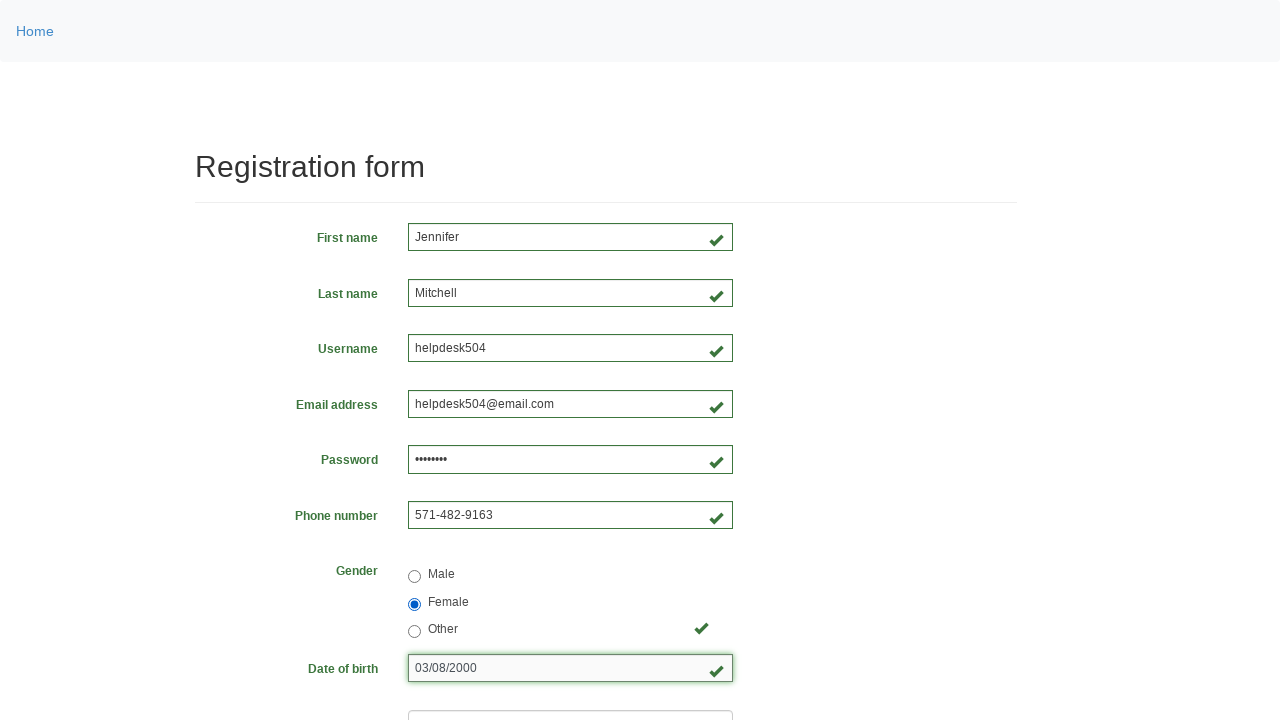

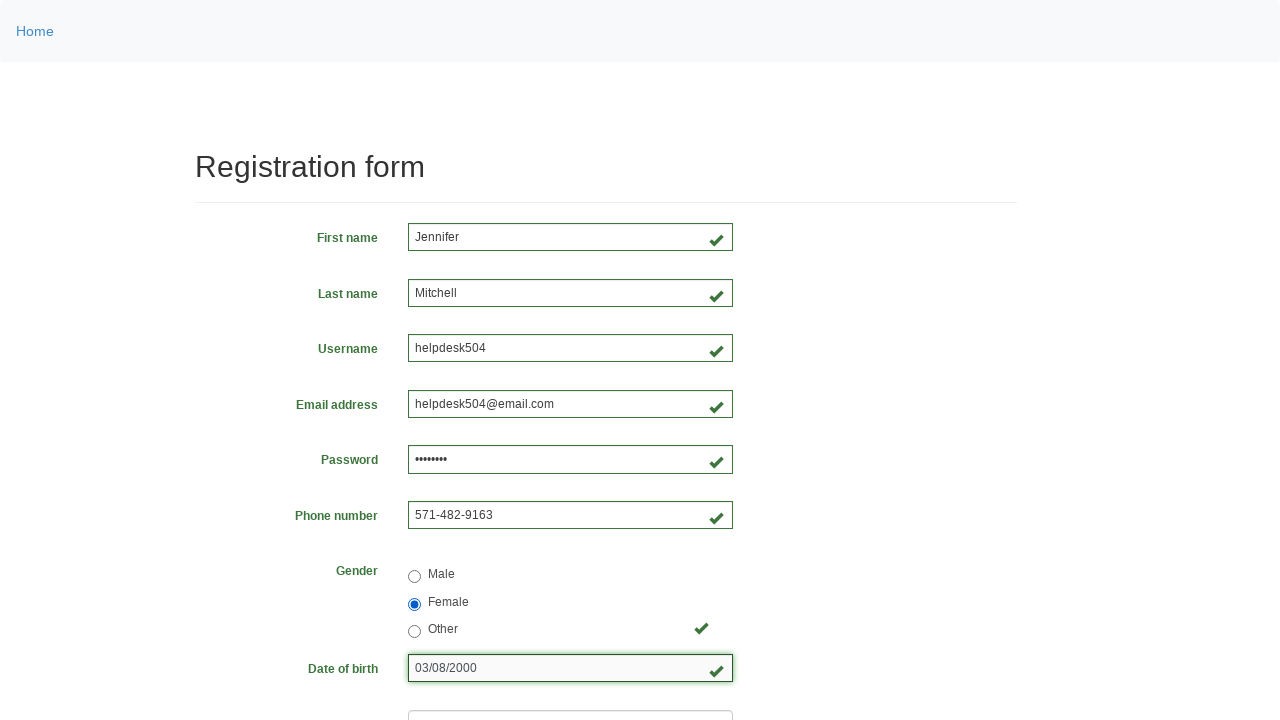